Fills out a form by entering first name and last name fields

Starting URL: https://formy-project.herokuapp.com/form

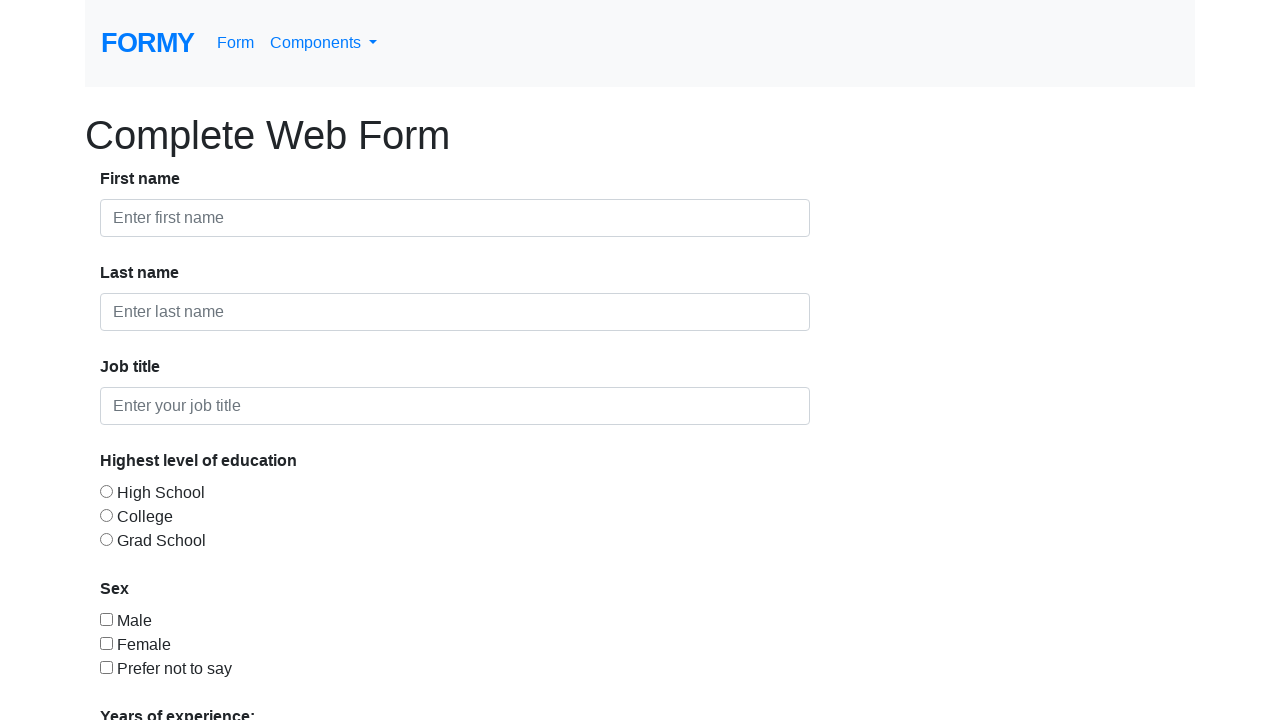

Filled first name field with 'Laura' on #first-name
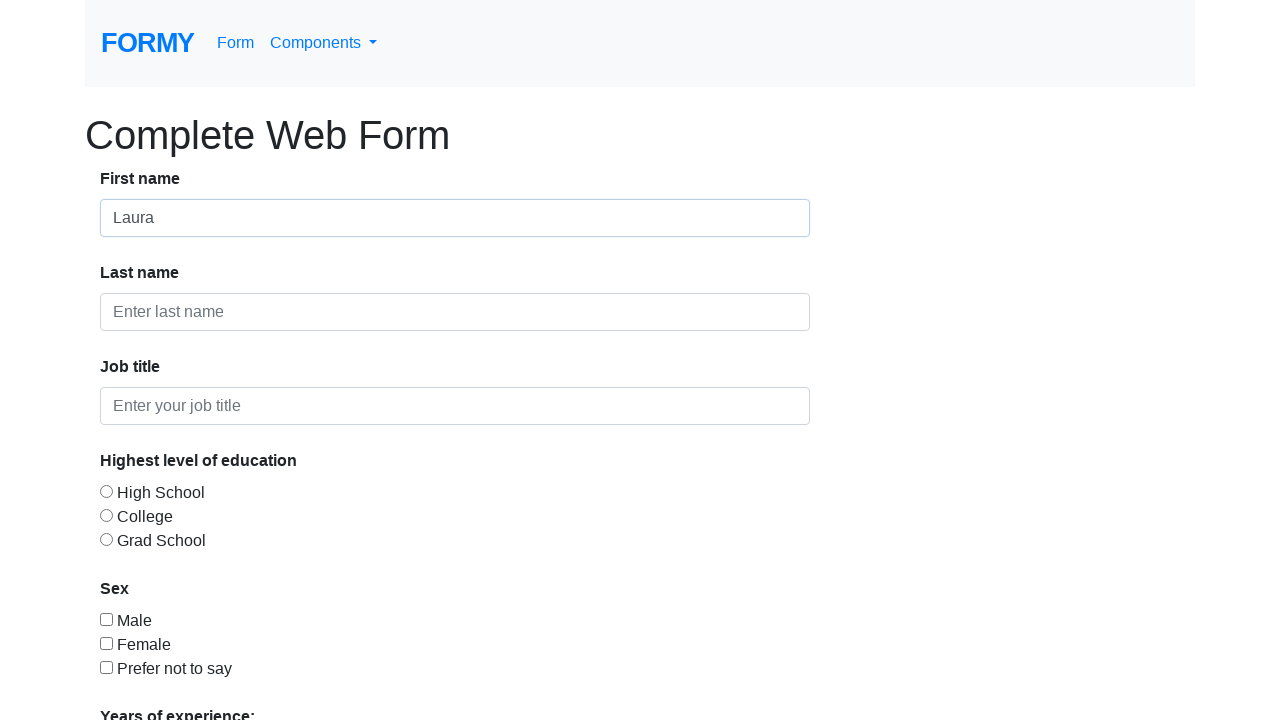

Filled last name field with 'Popa' on #last-name
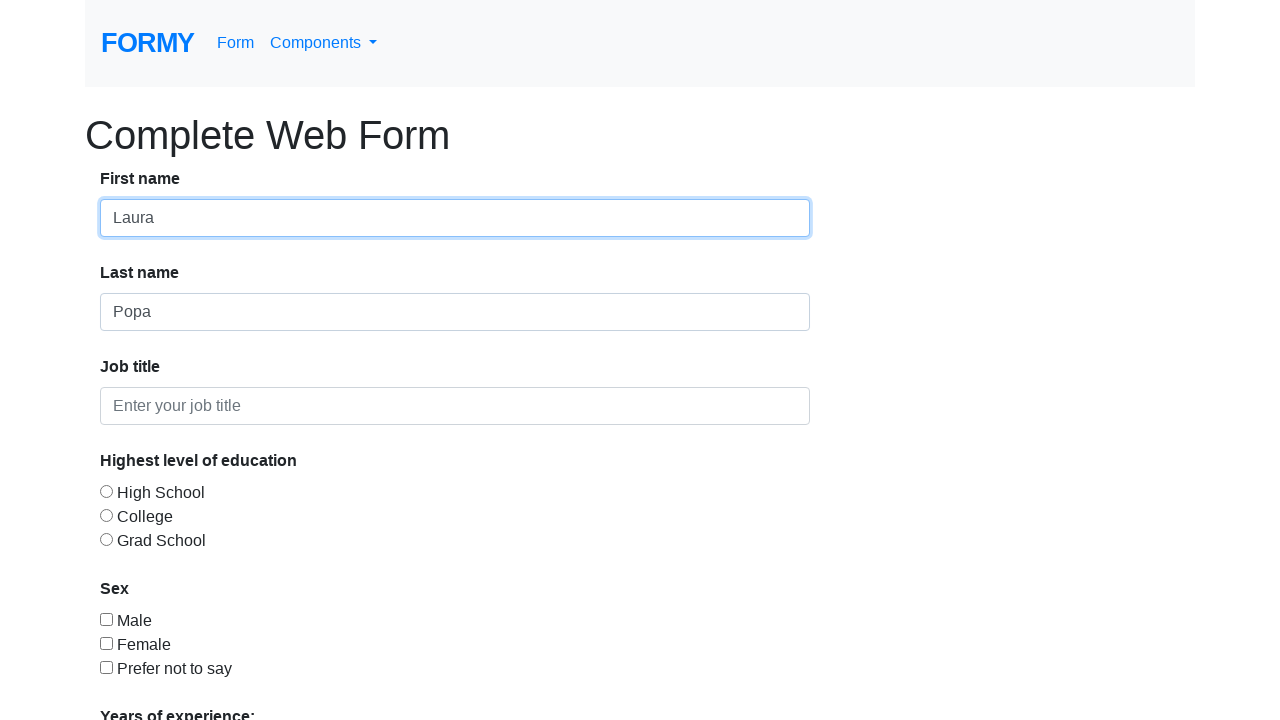

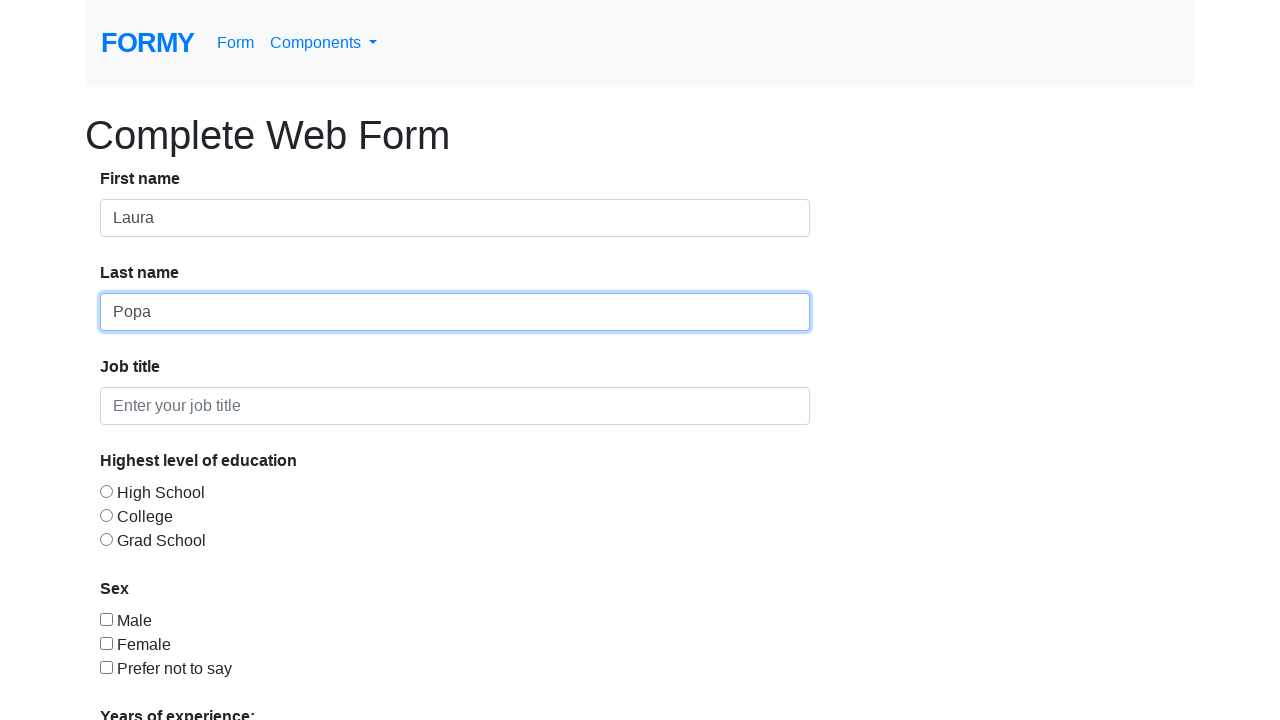